Tests dynamic element removal with explicit wait by clicking the remove button and verifying the success message

Starting URL: https://the-internet.herokuapp.com/dynamic_controls

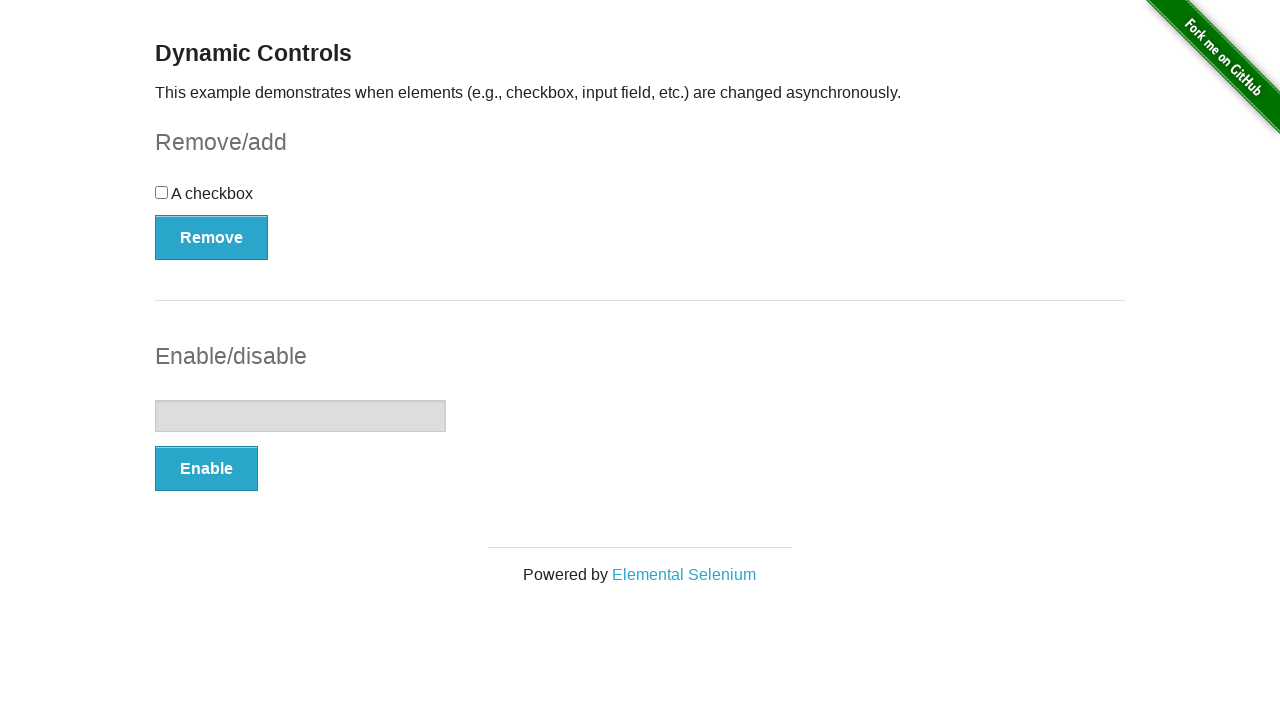

Clicked the remove button at (212, 237) on xpath=//button[@type='button']
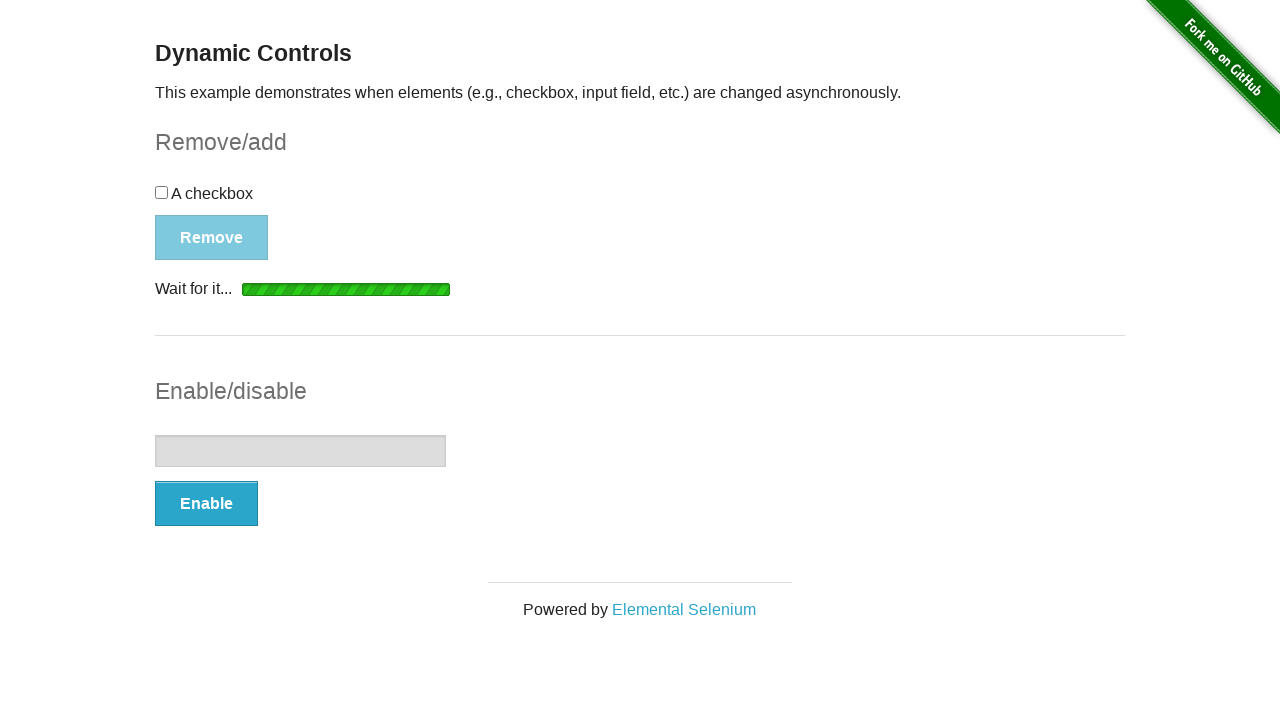

Success message element became visible
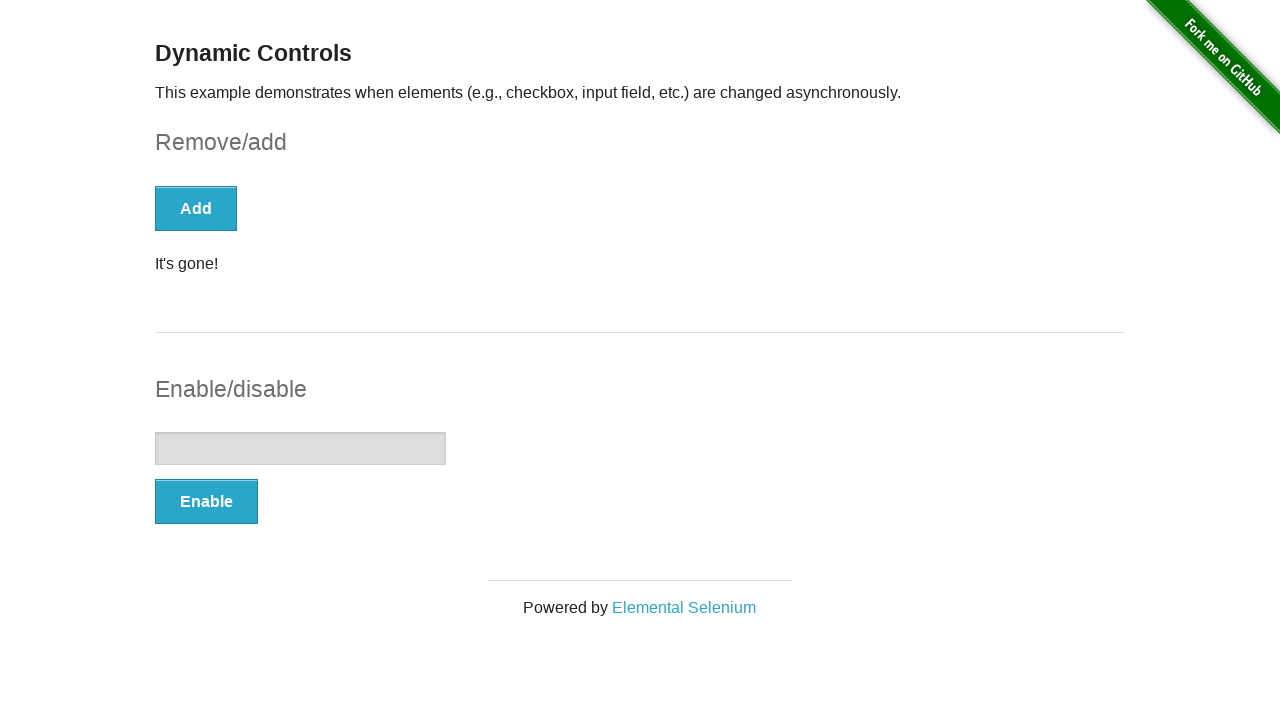

Located the success message element
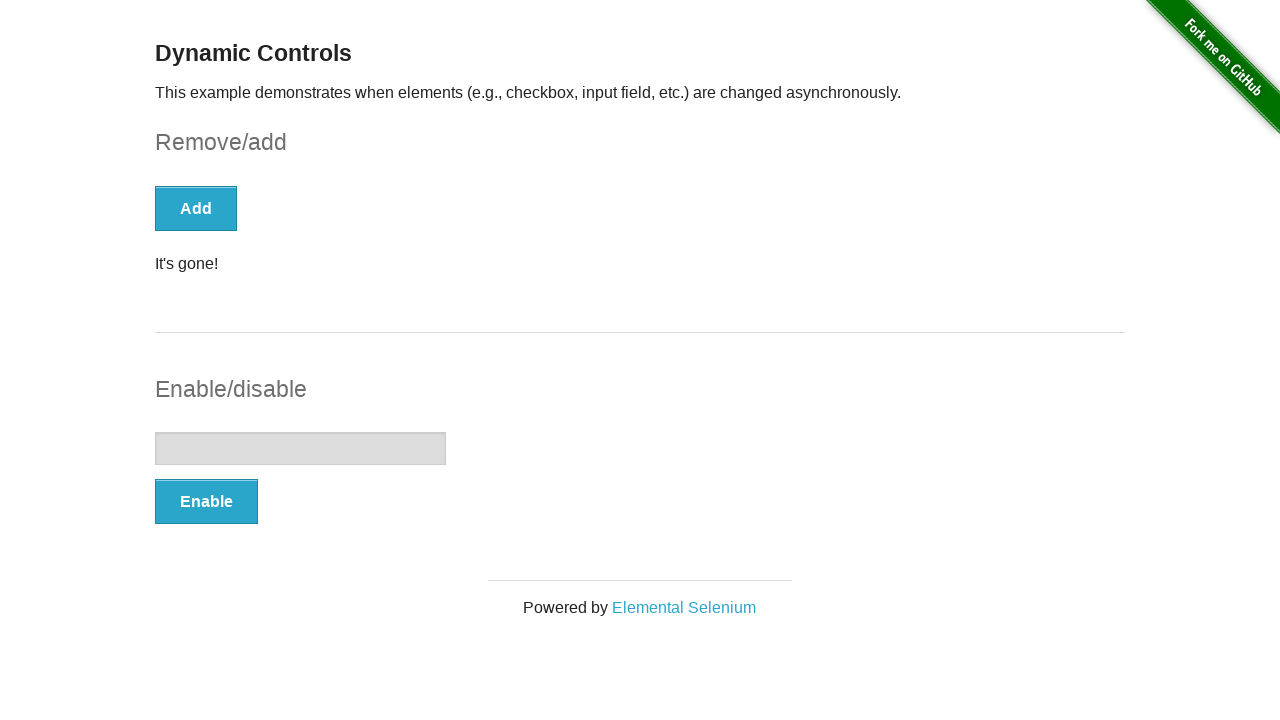

Verified success message text is 'It's gone!'
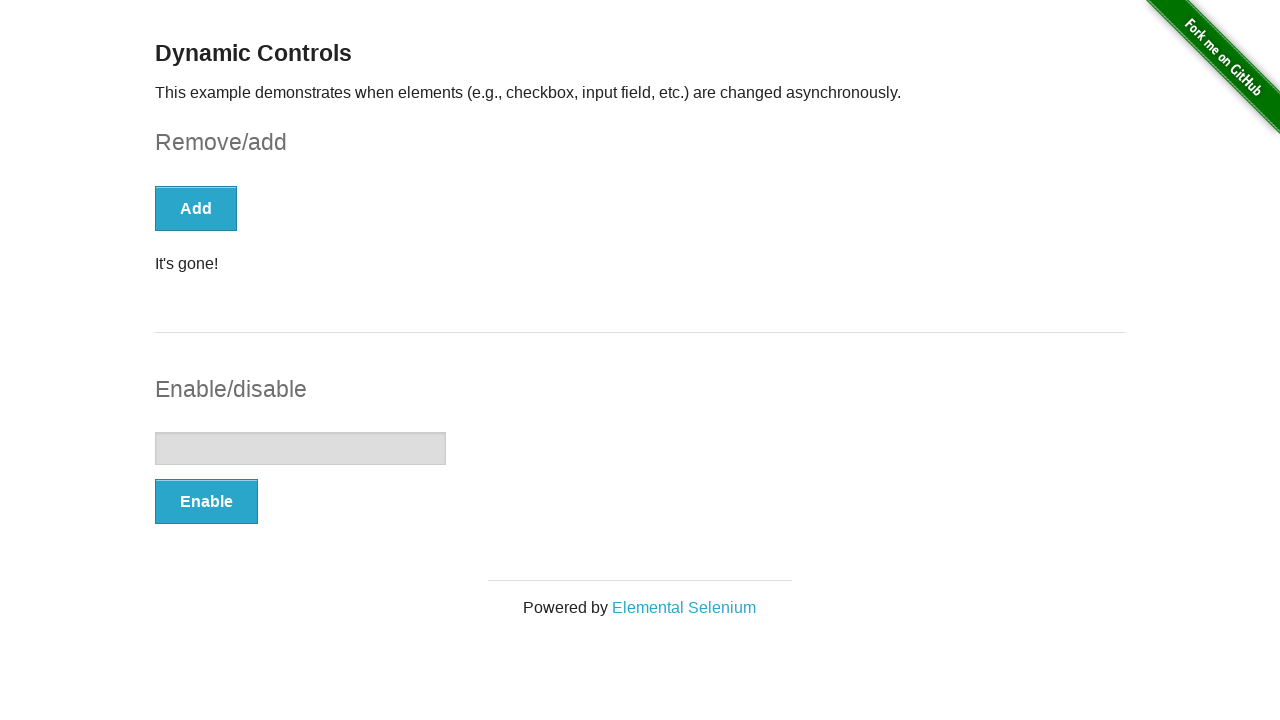

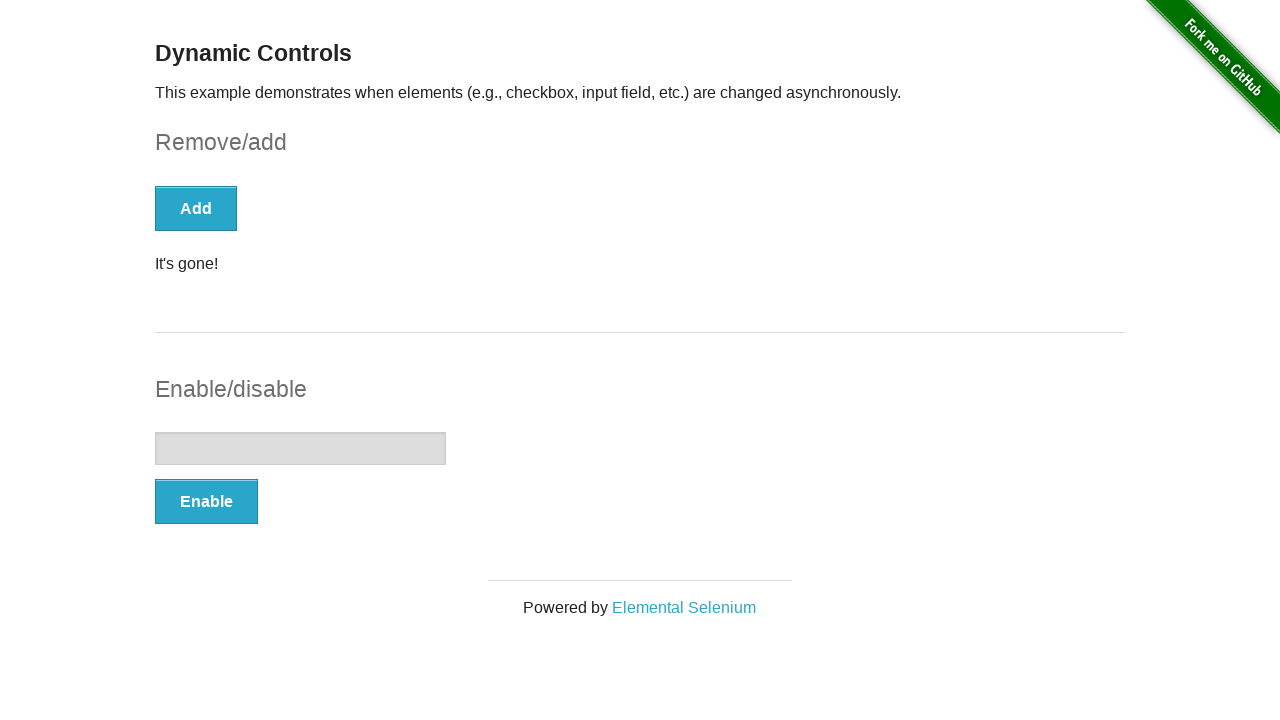